Tests window handling by navigating to a Selenium course content page, expanding an accordion section, clicking a link that opens a new window, and switching to the new window.

Starting URL: http://greenstech.in/selenium-course-content.html

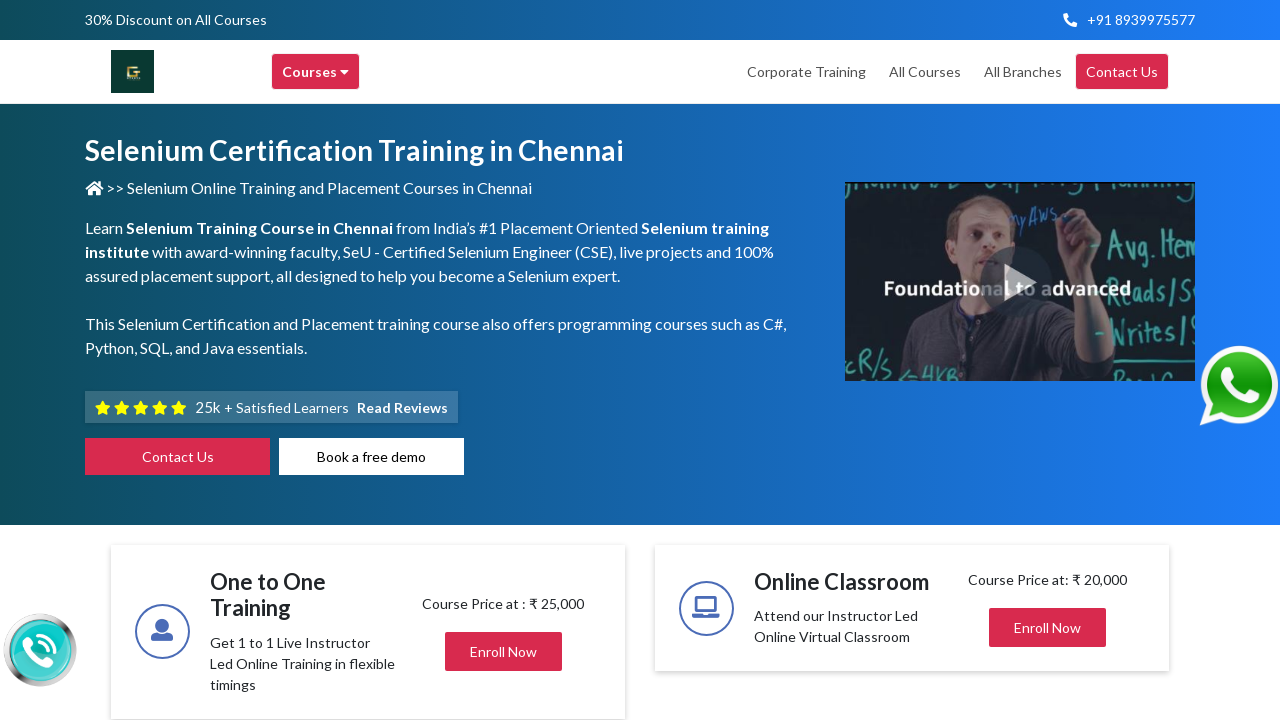

Clicked the 6th accordion expand button (plus icon) at (1048, 360) on (//i[@class='fas fa-plus']/parent::div)[6]
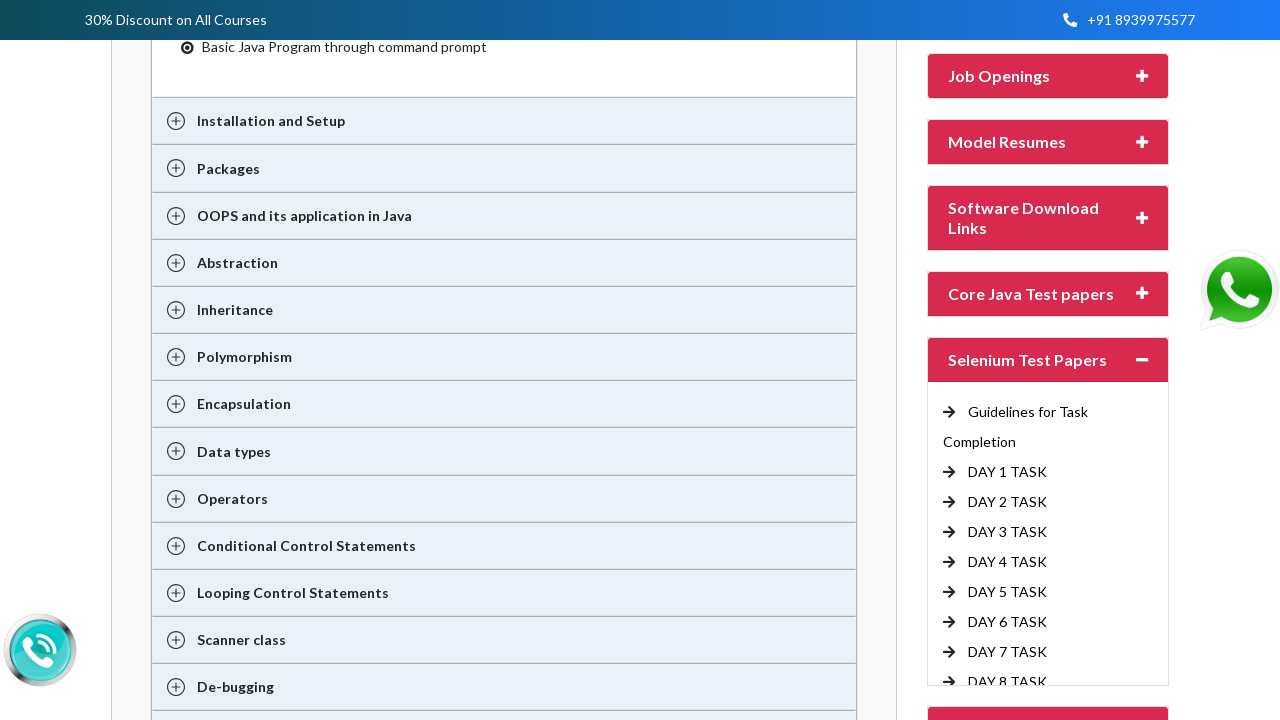

Waited 2 seconds for accordion section to expand
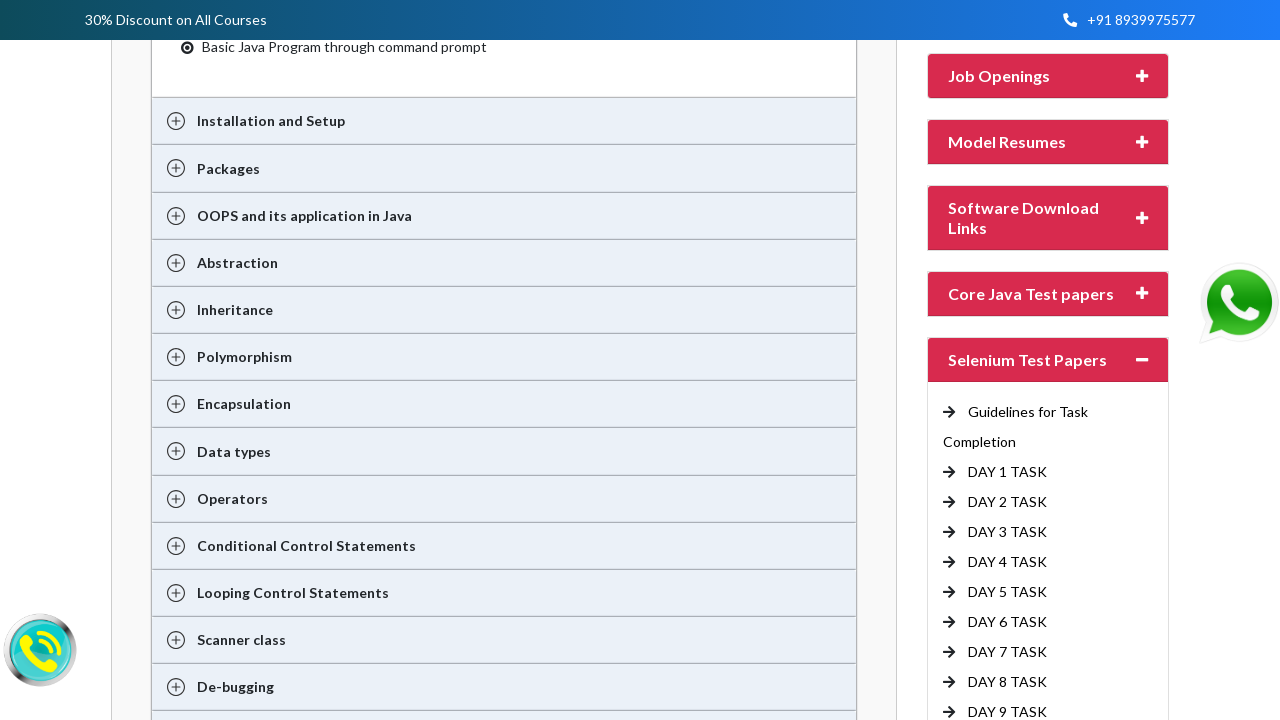

Clicked on DAY 10 TASK link which opened a new window at (1012, 361) on (//a[text()=' DAY 10 TASK'])[1]
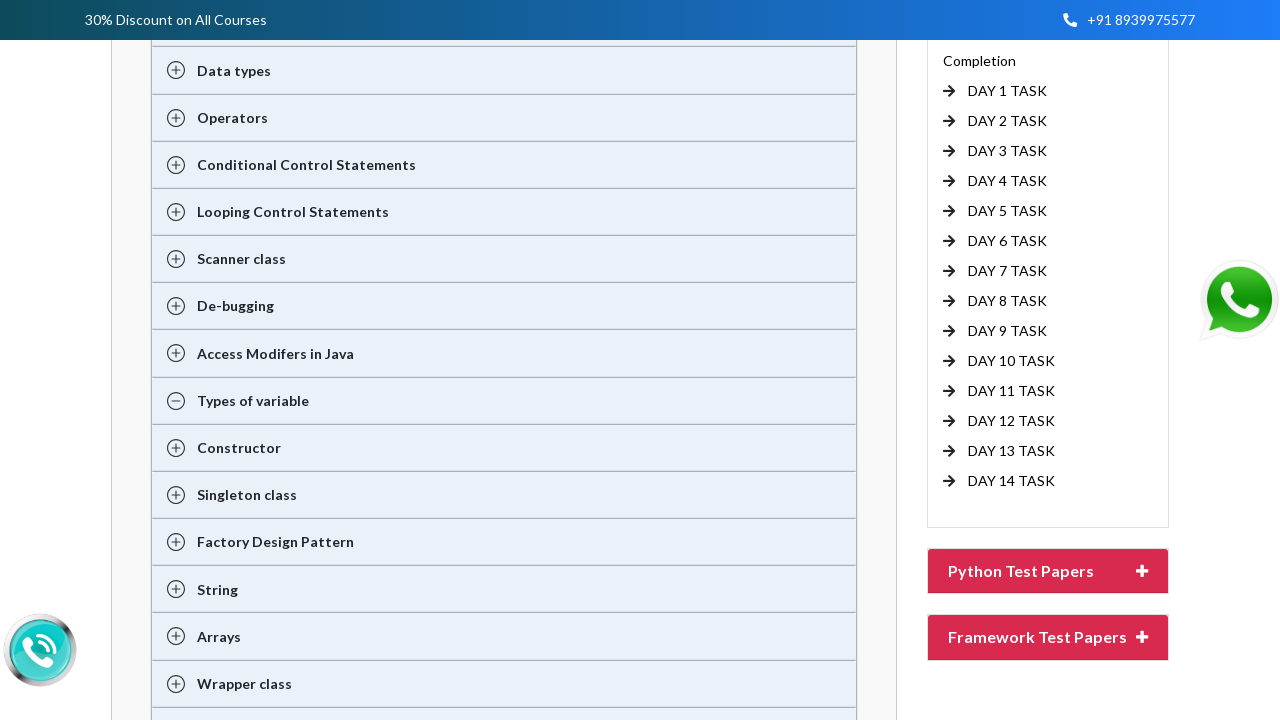

Captured the new popup window
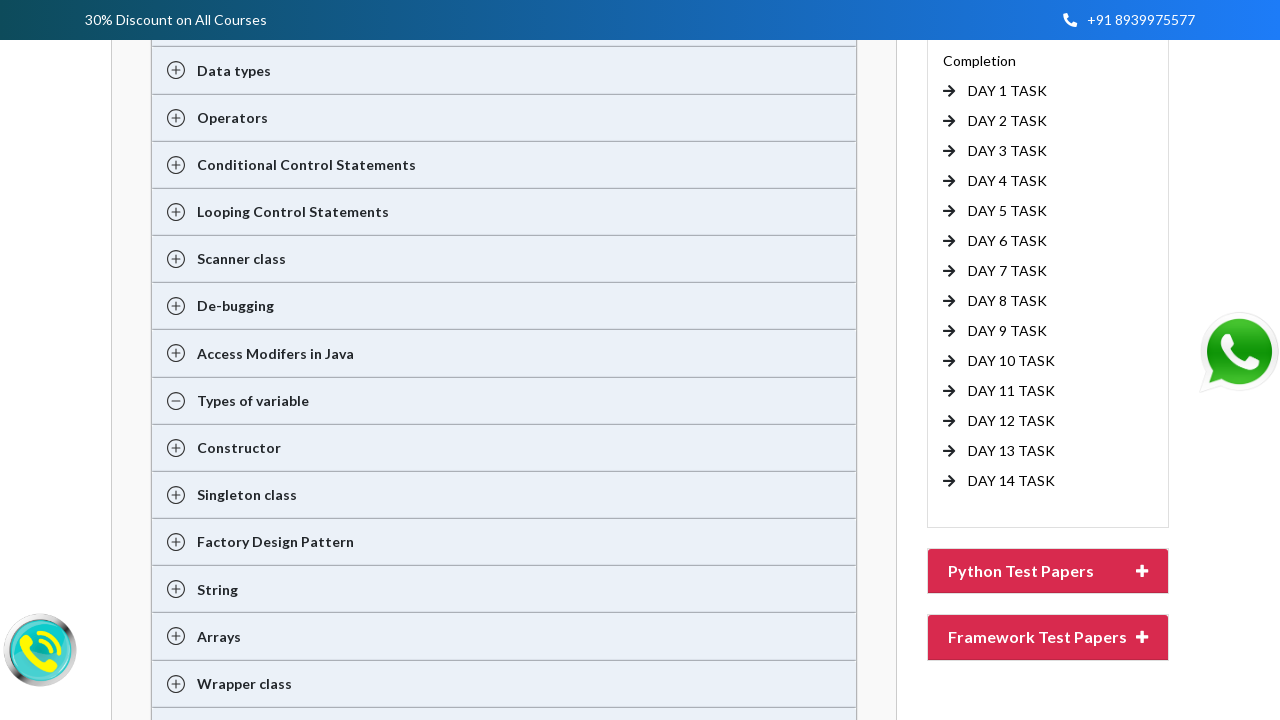

New window loaded successfully
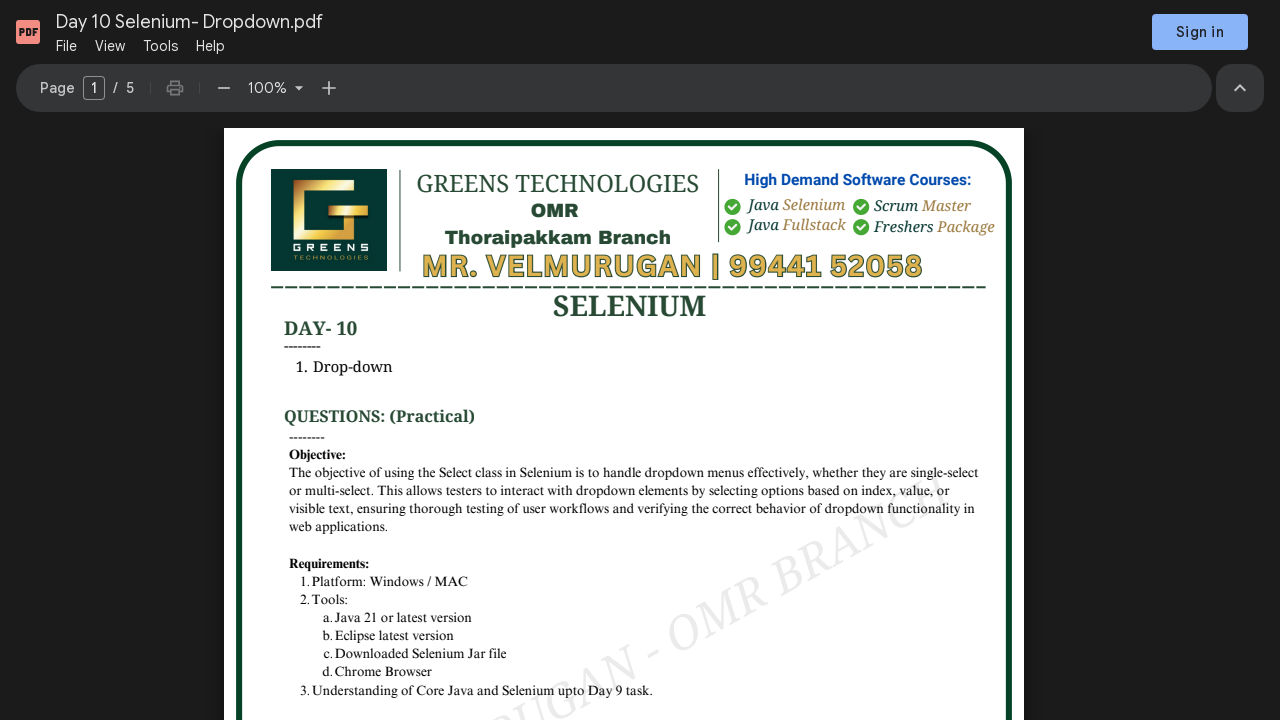

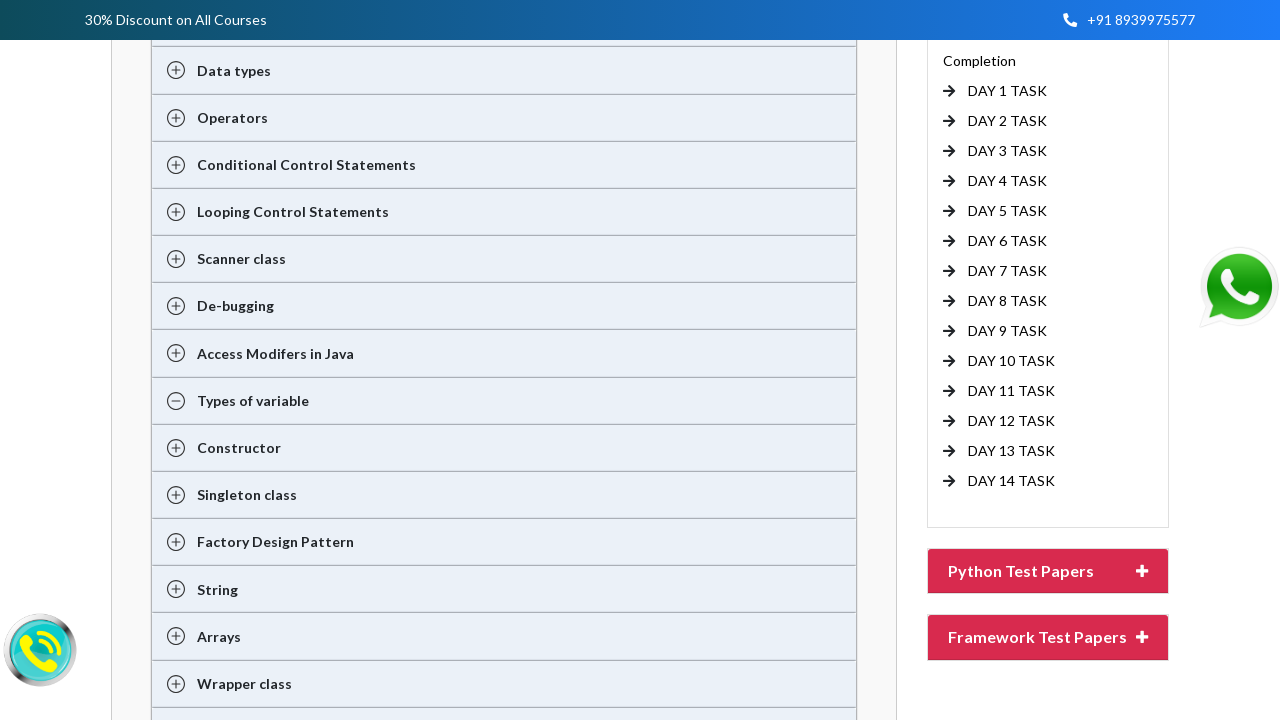